Tests various JavaScript alert types on demoqa.com including simple alerts, timed alerts, confirm dialogs, and prompt dialogs with text input.

Starting URL: https://demoqa.com/alerts

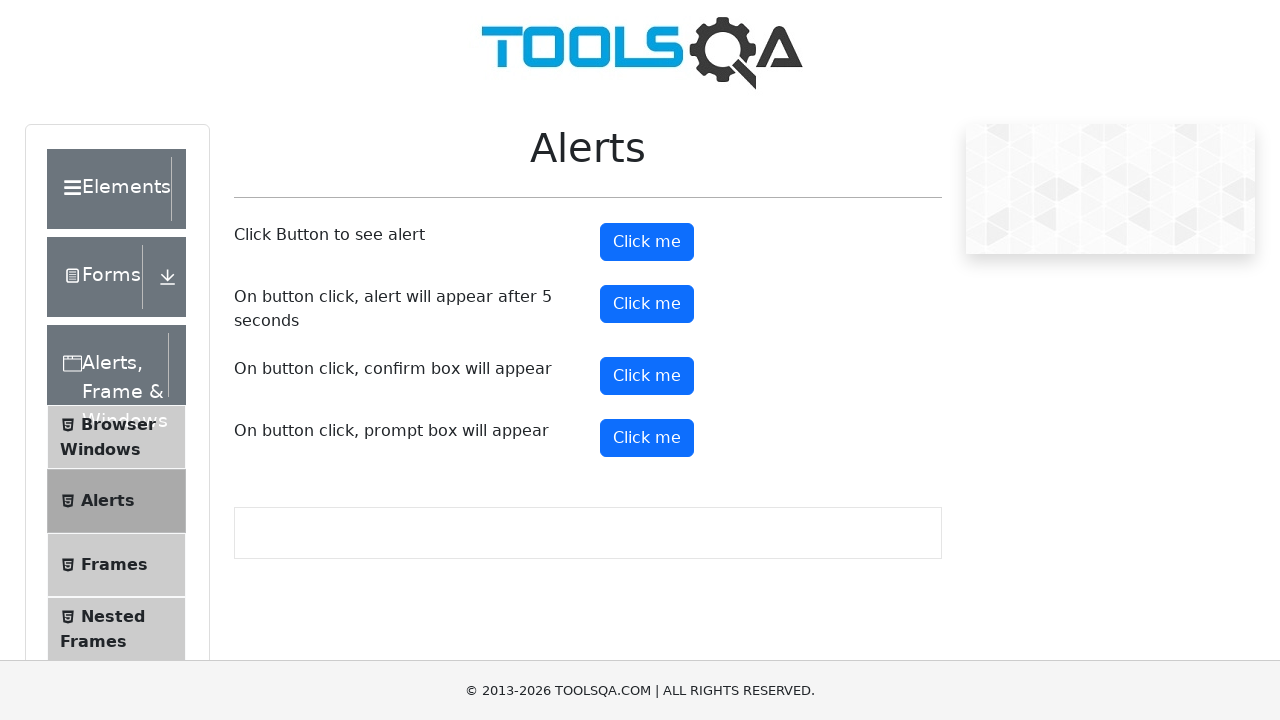

Set up dialog handler to accept simple alert
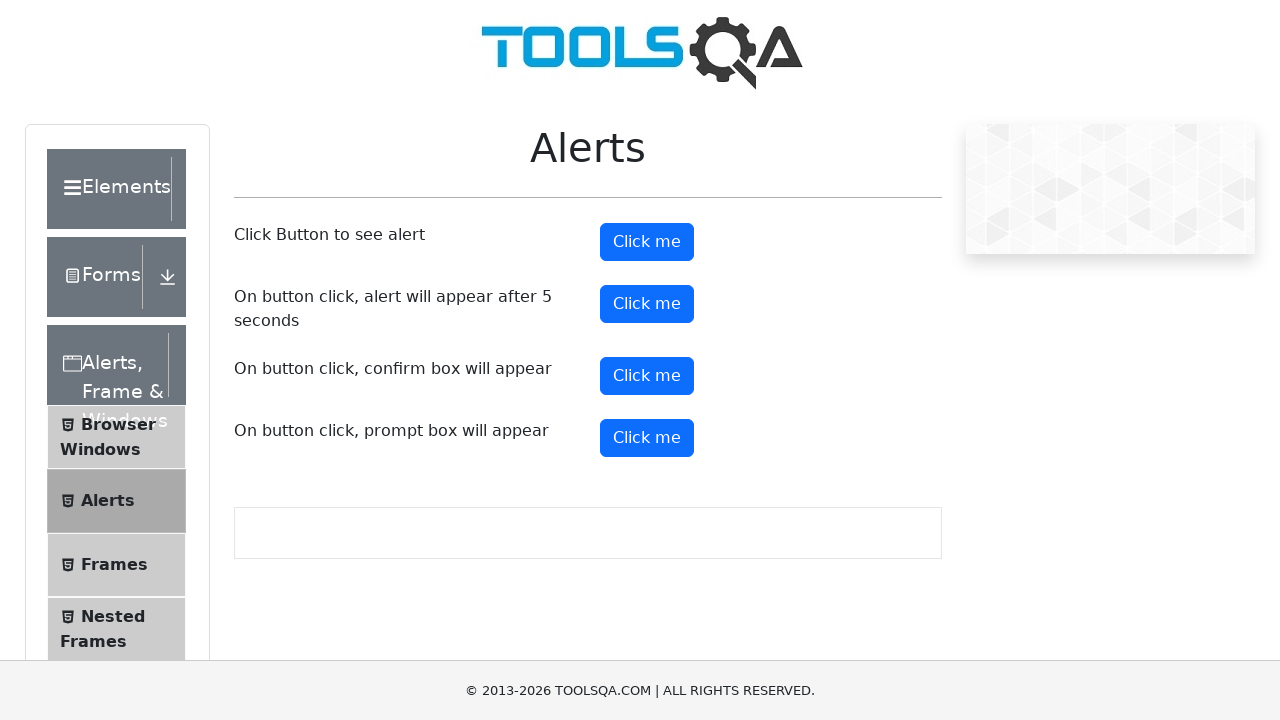

Clicked simple alert button at (647, 242) on #alertButton
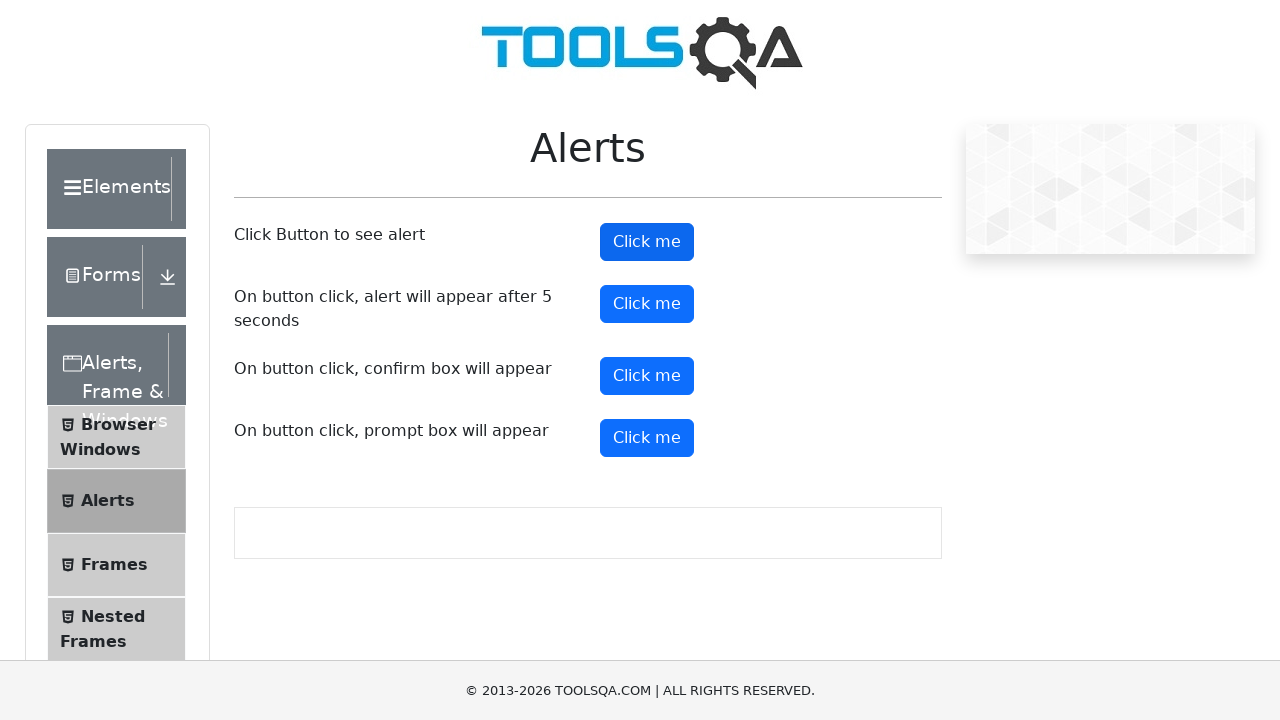

Waited 500ms for simple alert to be handled
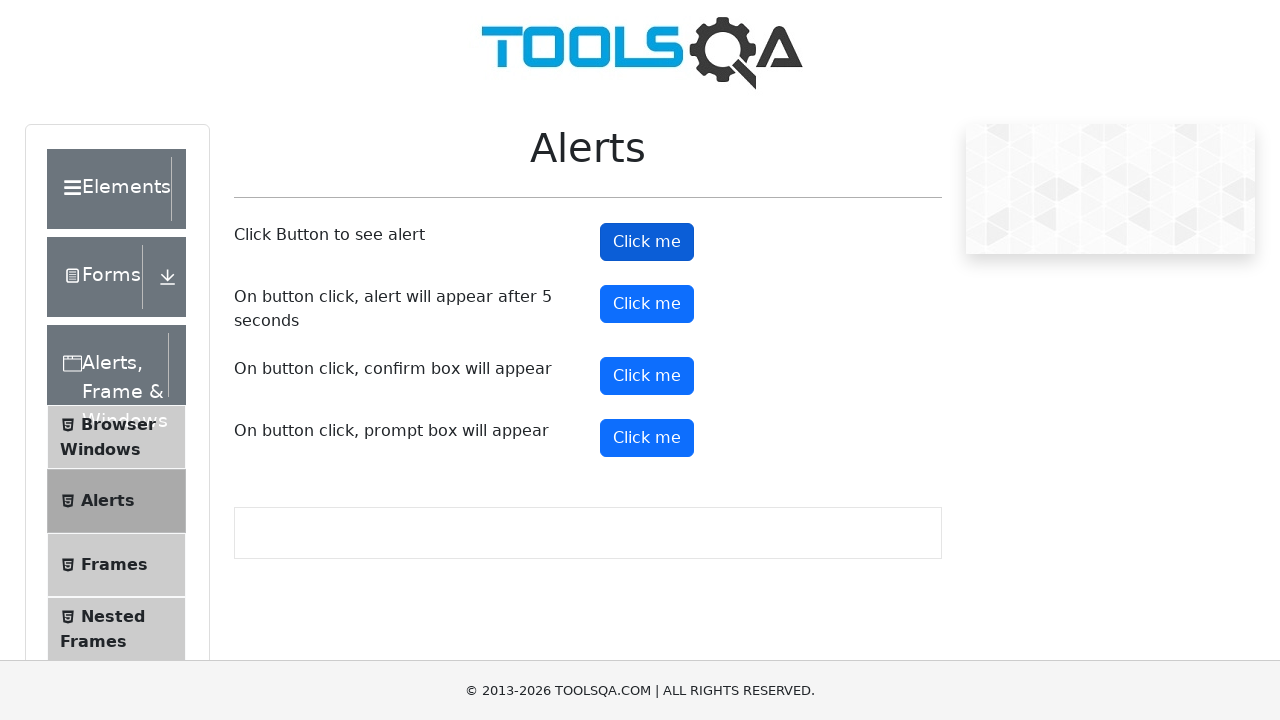

Set up dialog handler to accept timed alert
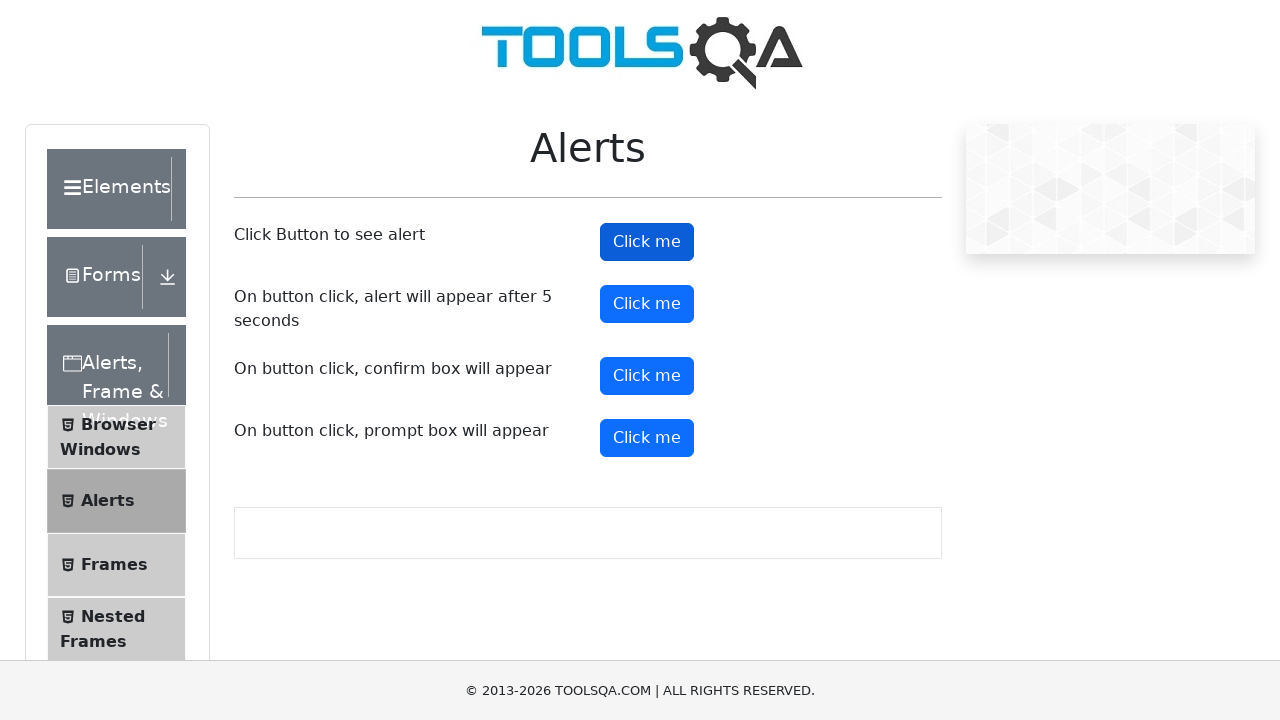

Clicked timer alert button (5 second delay) at (647, 304) on #timerAlertButton
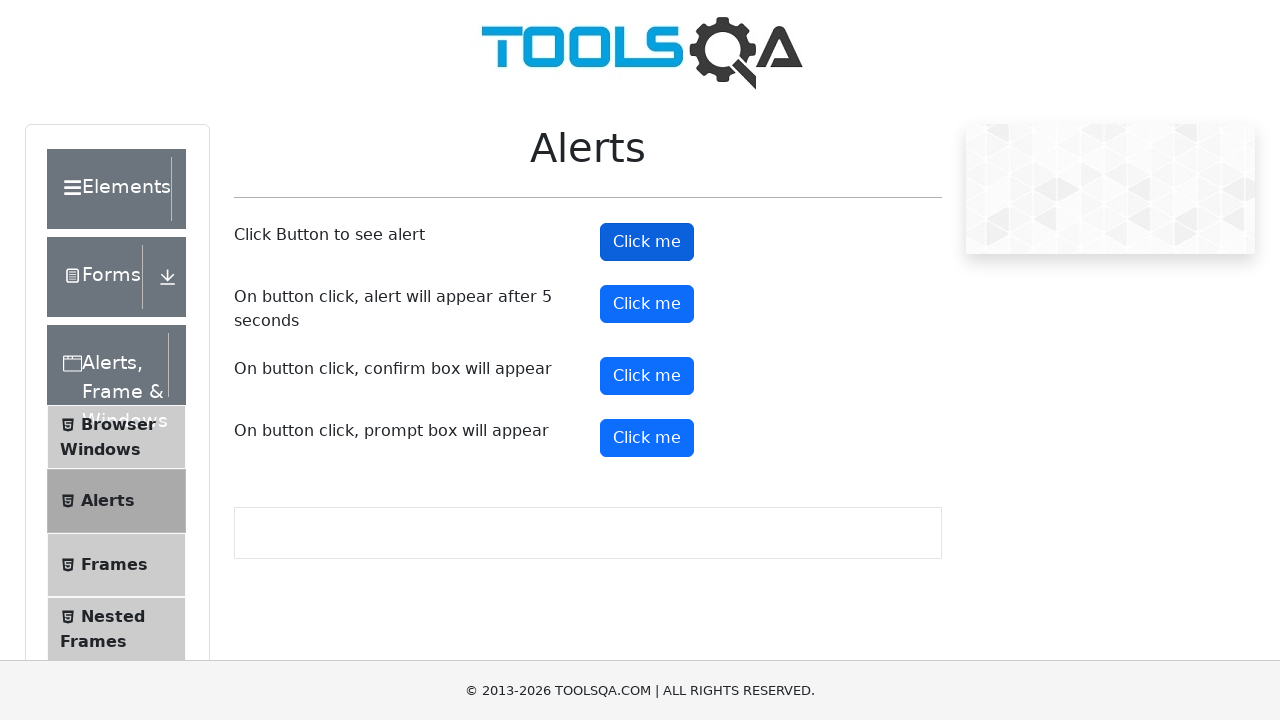

Waited 6 seconds for timed alert to appear and be handled
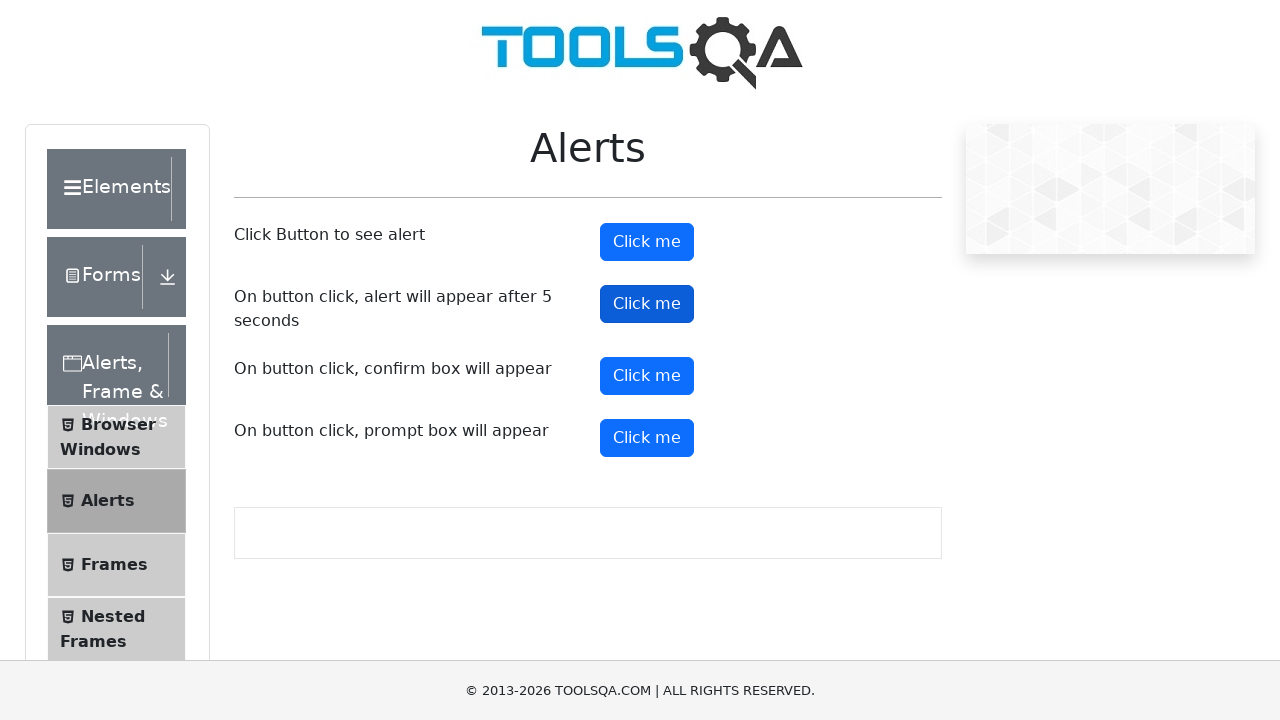

Set up dialog handler to dismiss confirm dialog
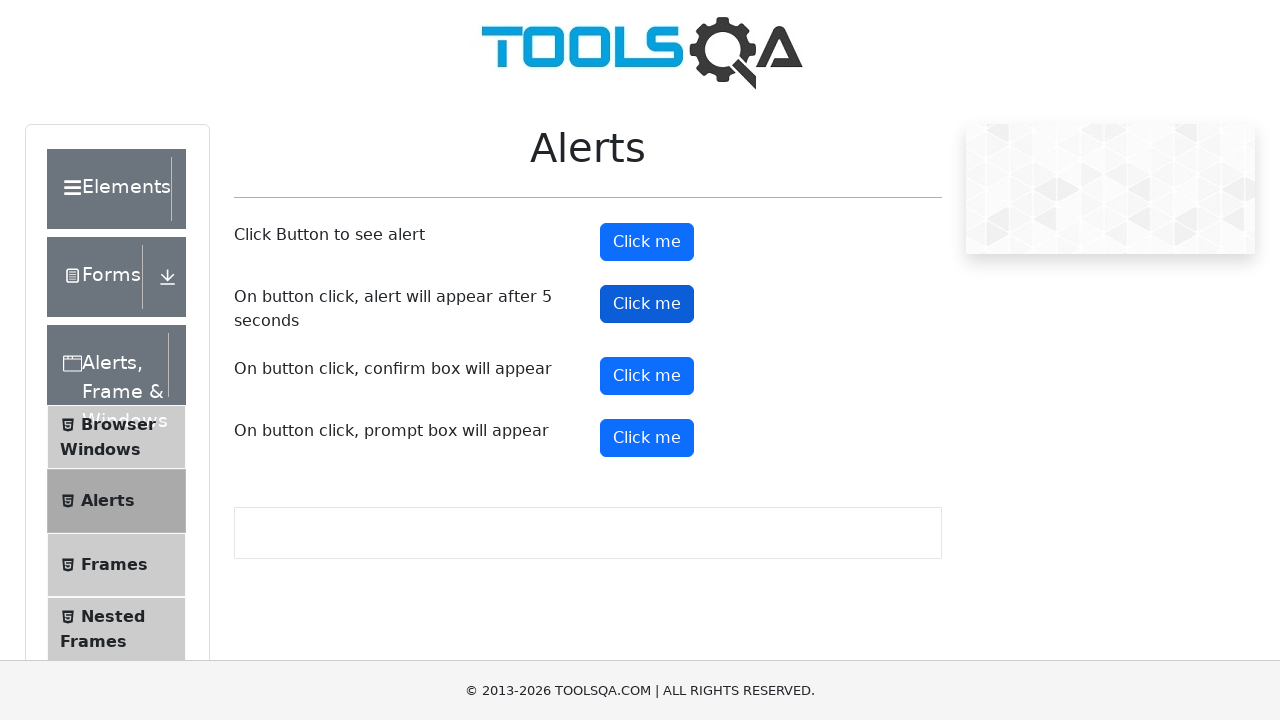

Clicked confirm button at (647, 376) on #confirmButton
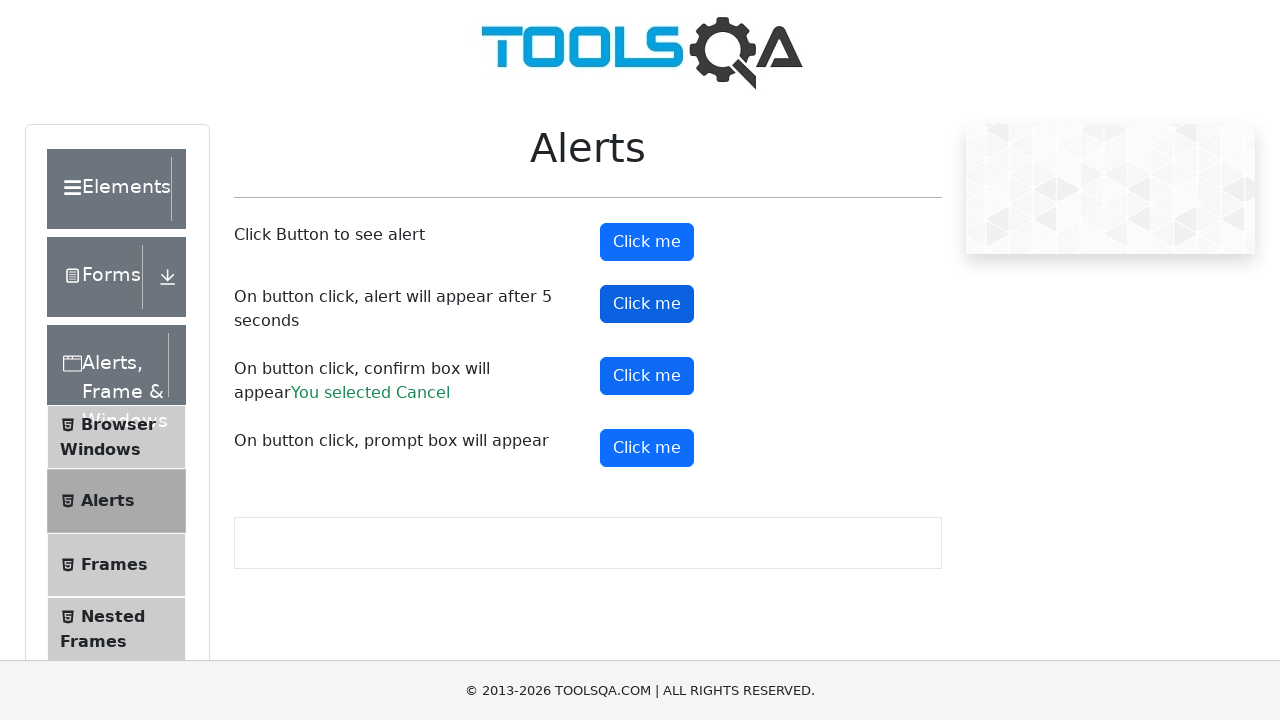

Confirm dialog result displayed
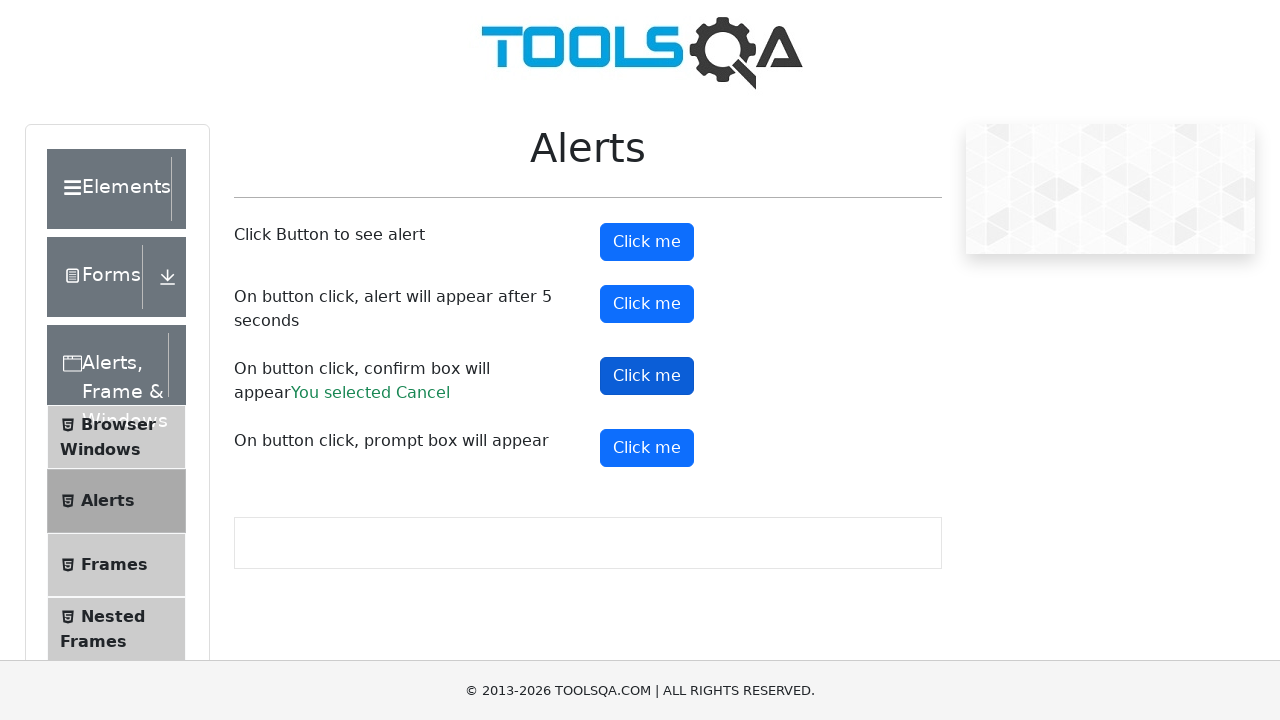

Scrolled down 400px to see prompt button
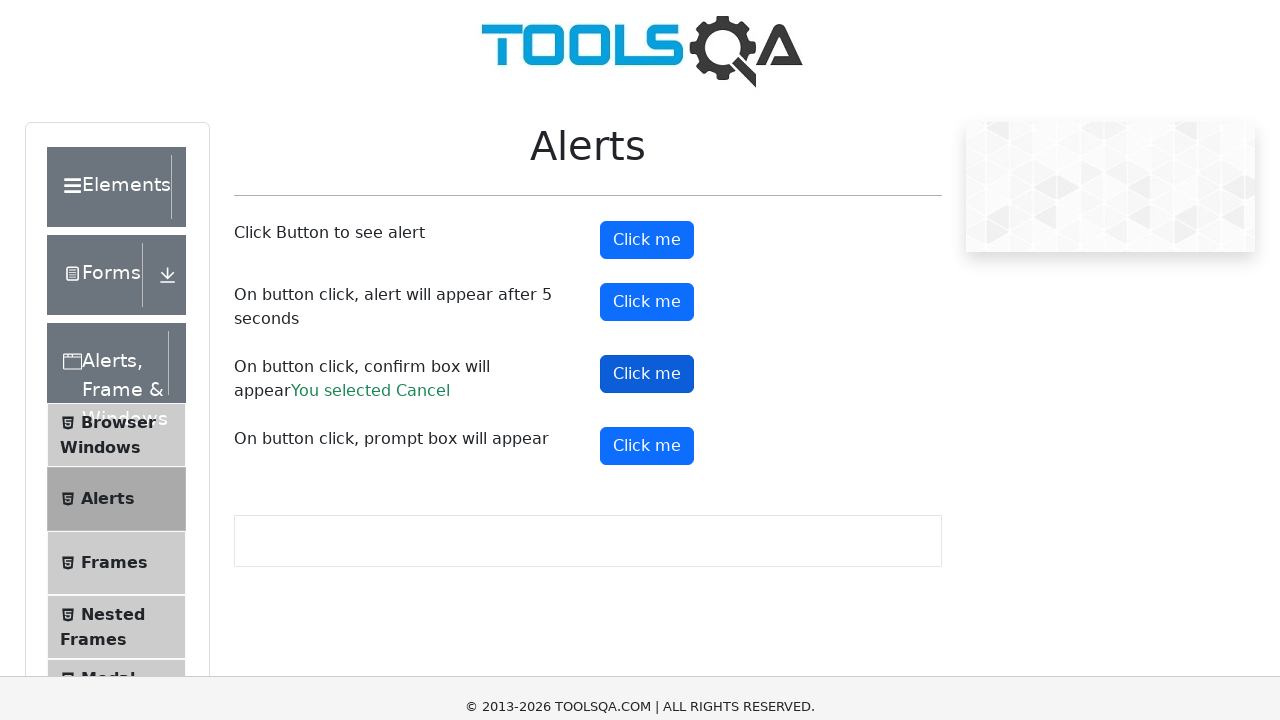

Set up dialog handler to accept prompt dialog with text 'Jennifer'
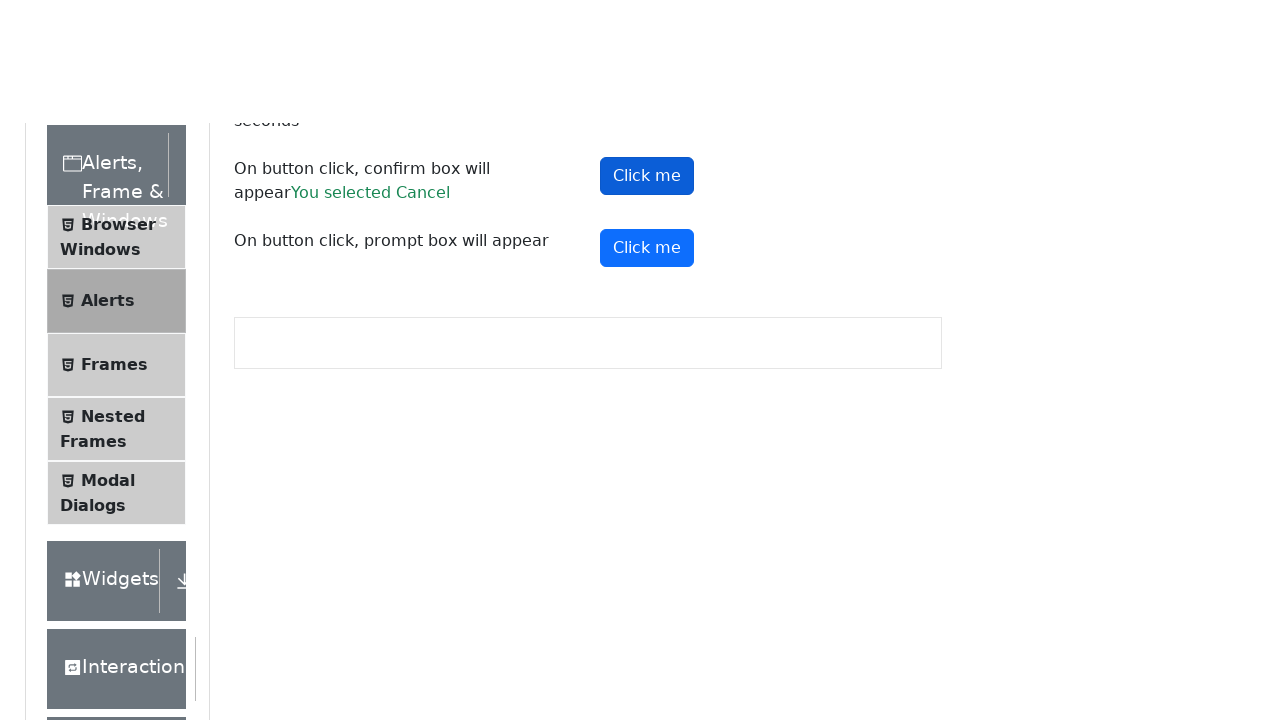

Clicked prompt button at (647, 54) on #promtButton
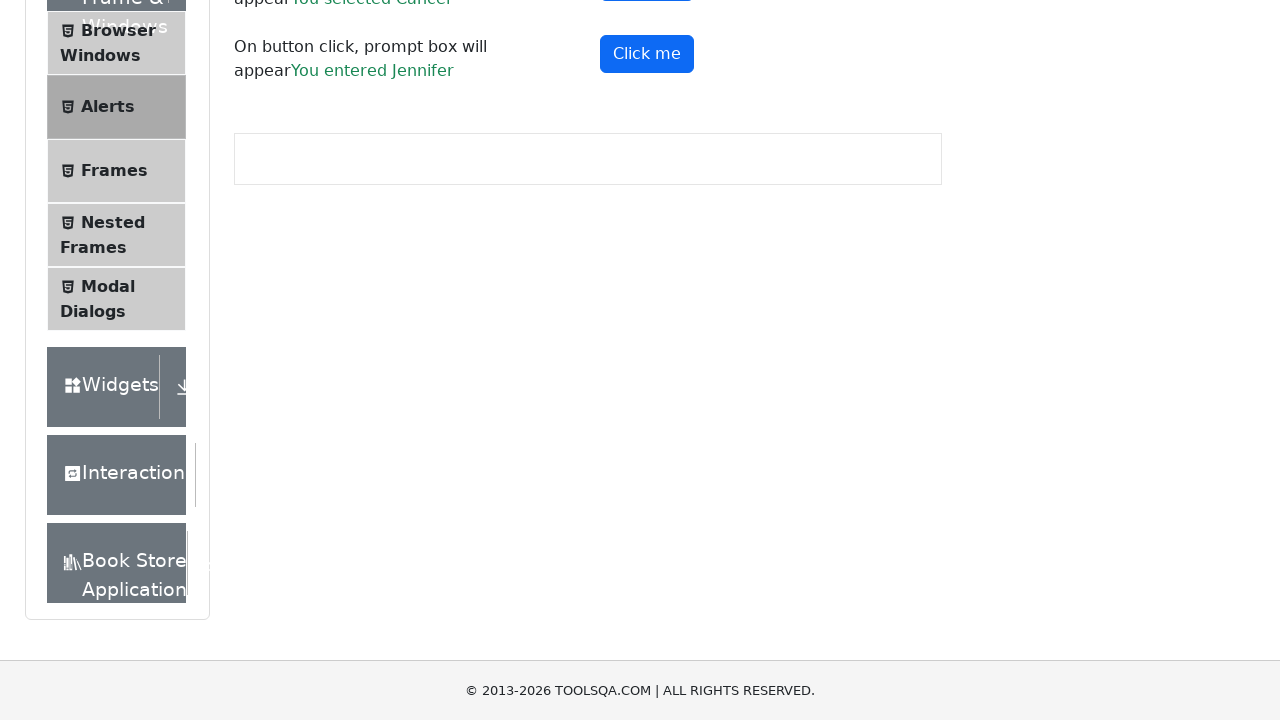

Prompt dialog result displayed
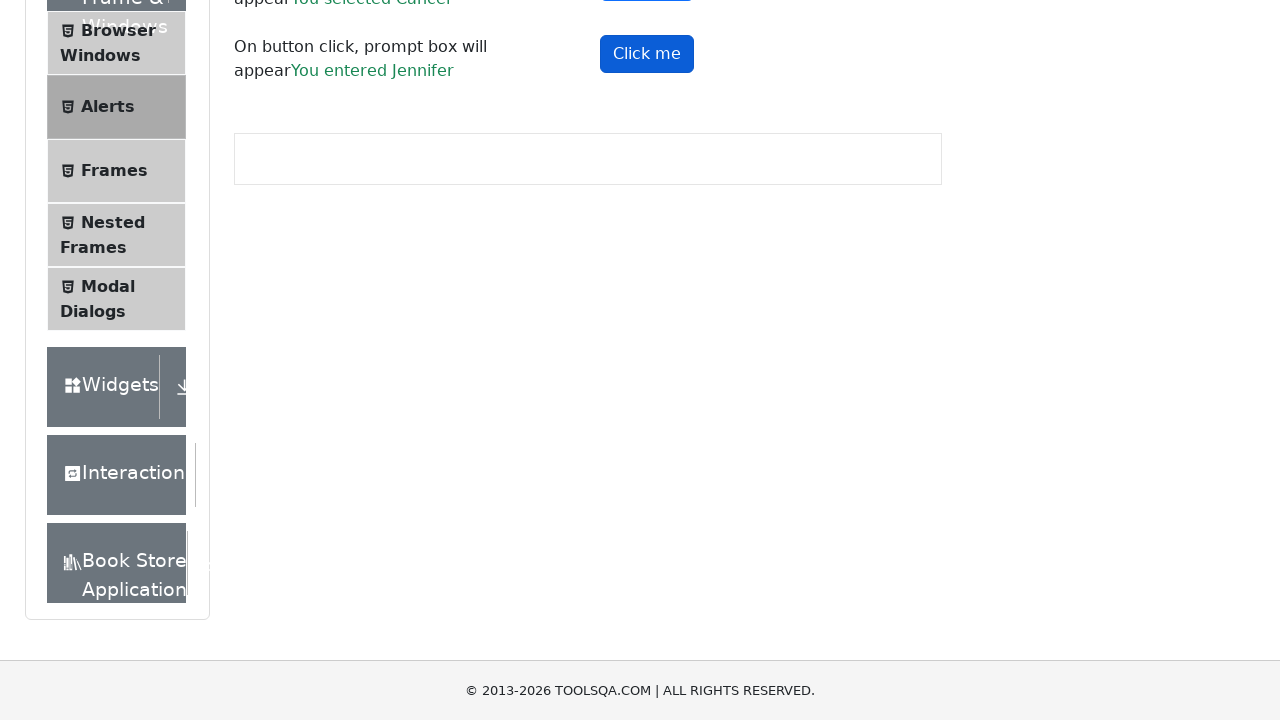

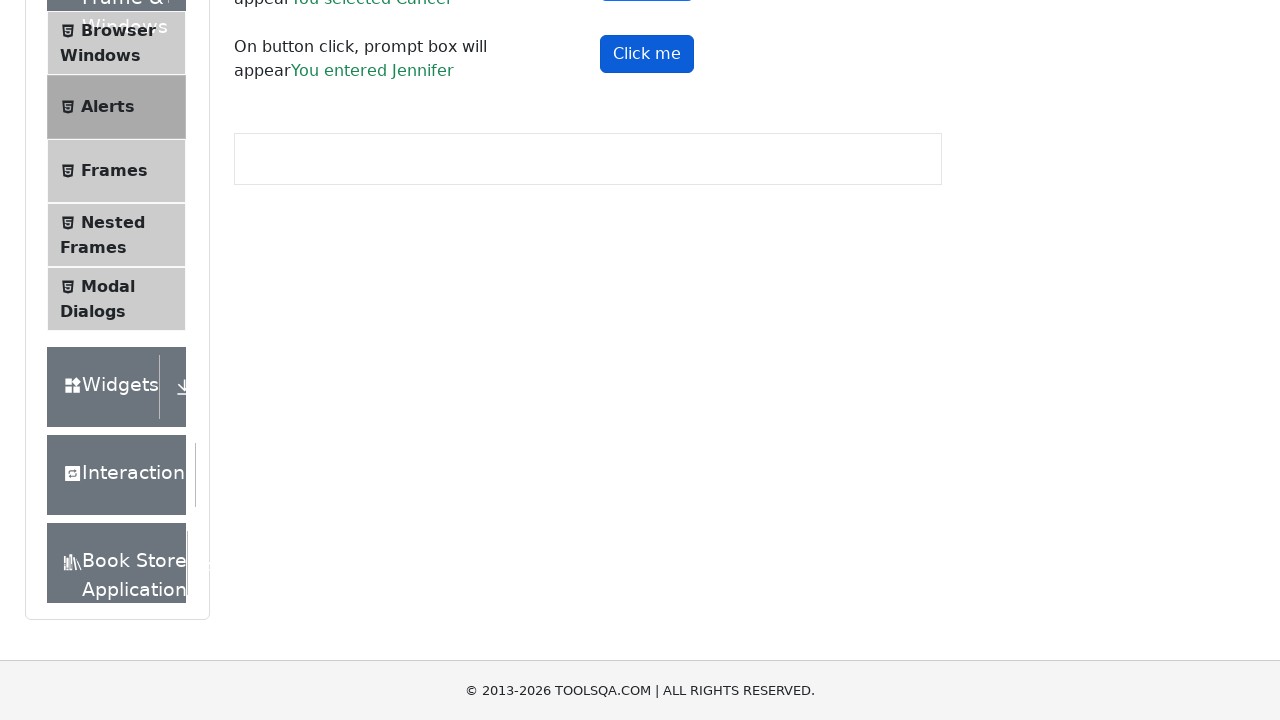